Tests clicking a link that returns HTTP 404 Not Found status after scrolling to it and verifies the response message

Starting URL: https://demoqa.com/links

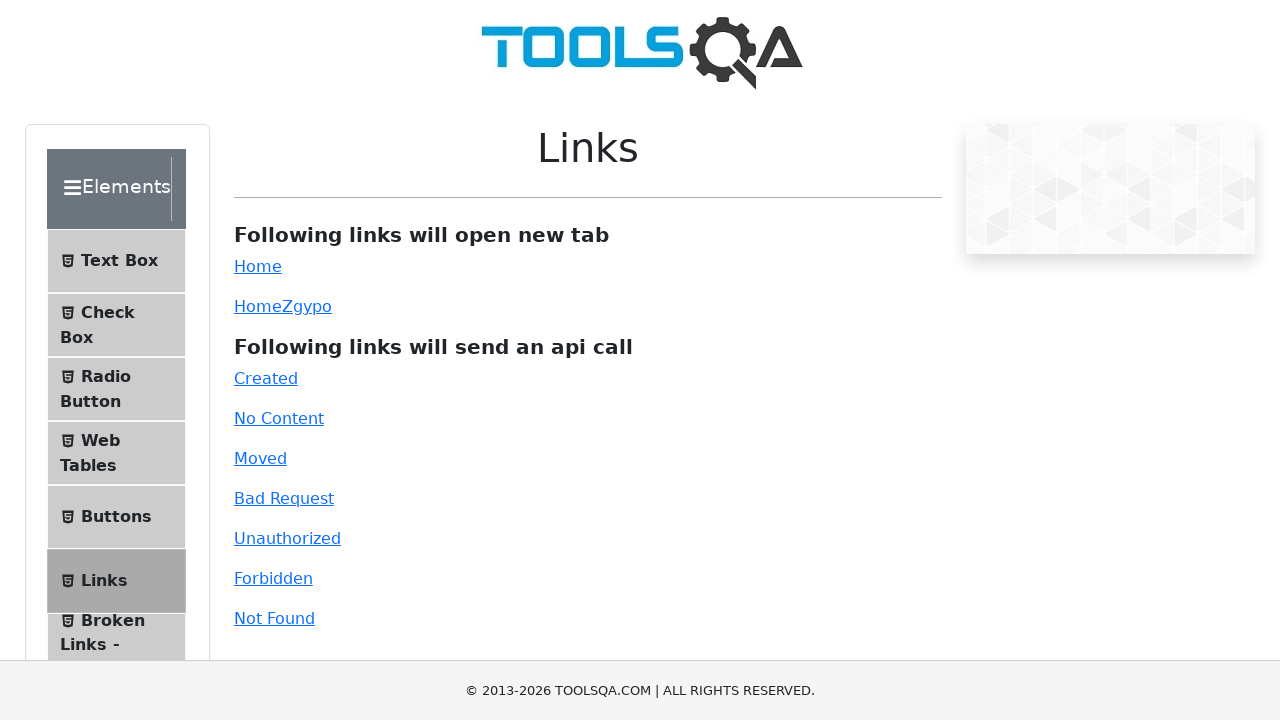

Scrolled to 'Not Found' link to make it visible
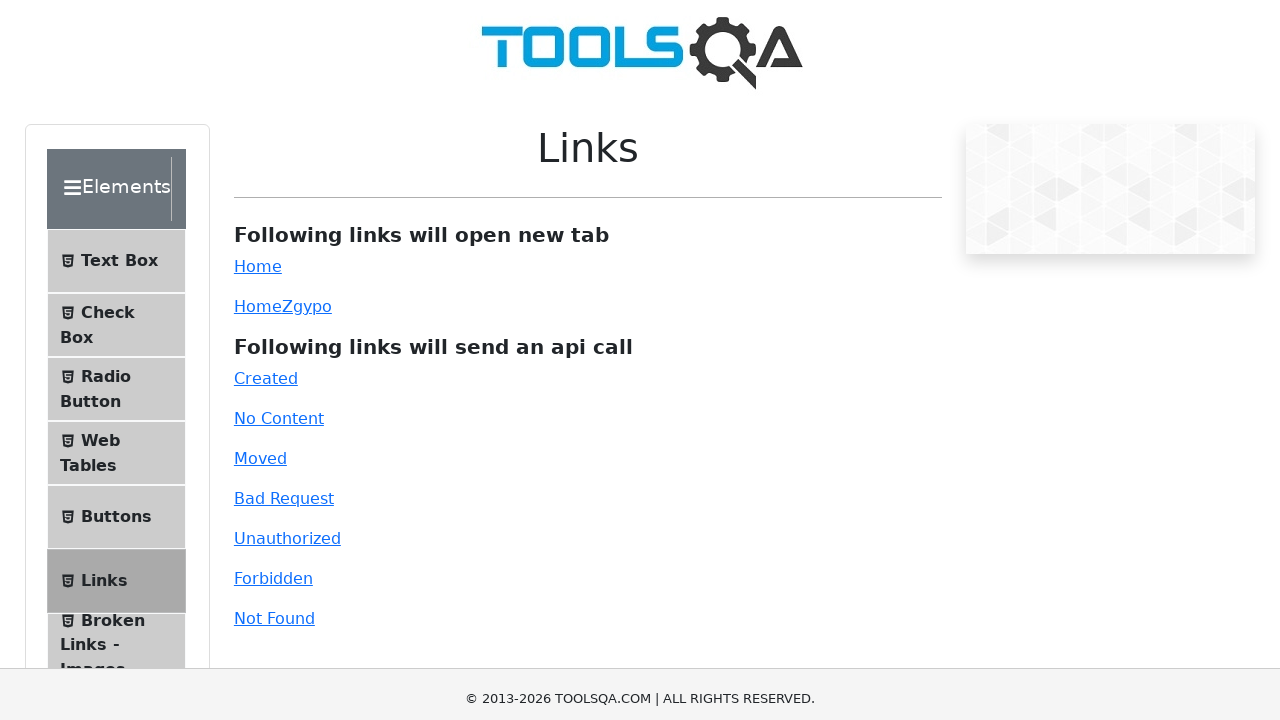

Clicked the 'Not Found' link to trigger HTTP 404 response at (274, 360) on #invalid-url
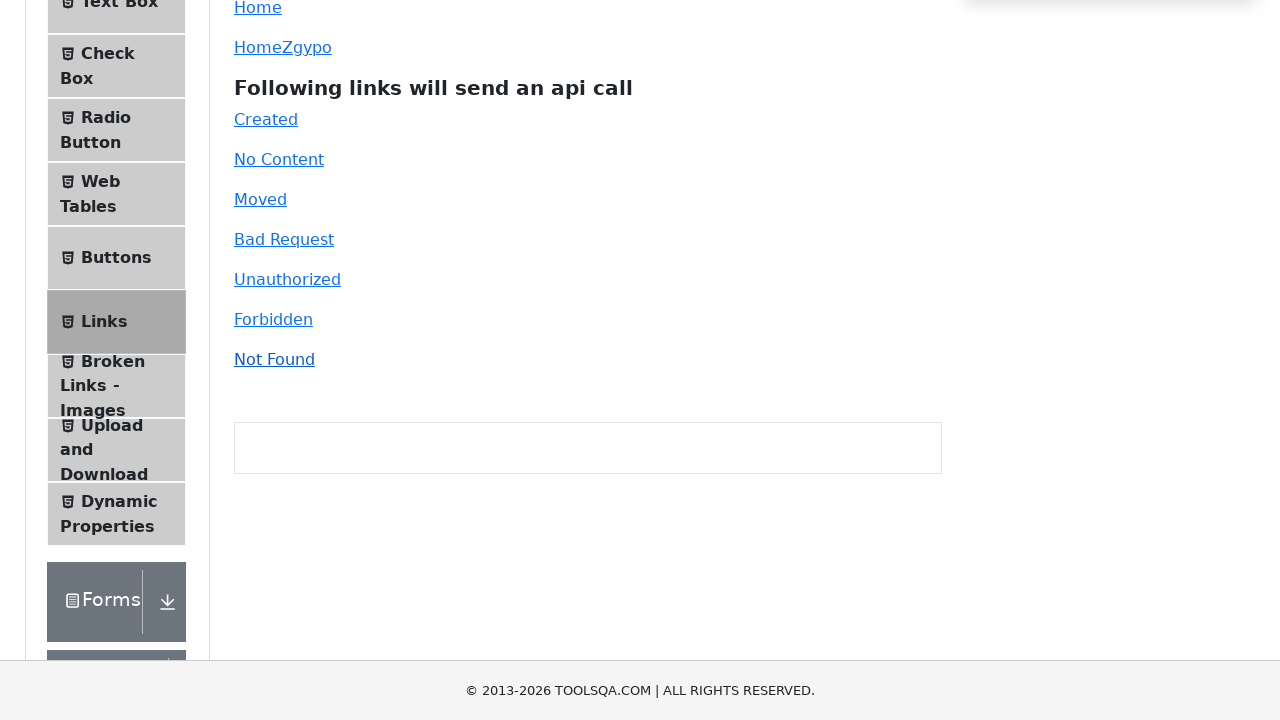

Response message appeared after clicking the not found link
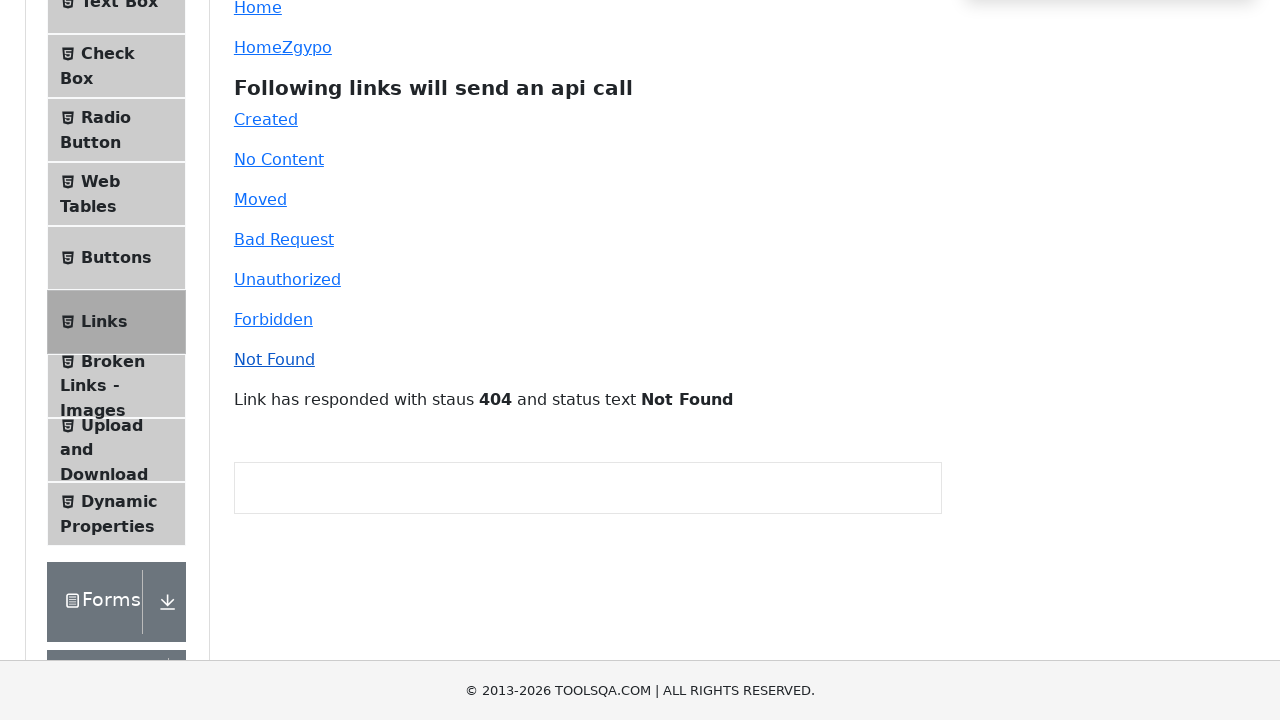

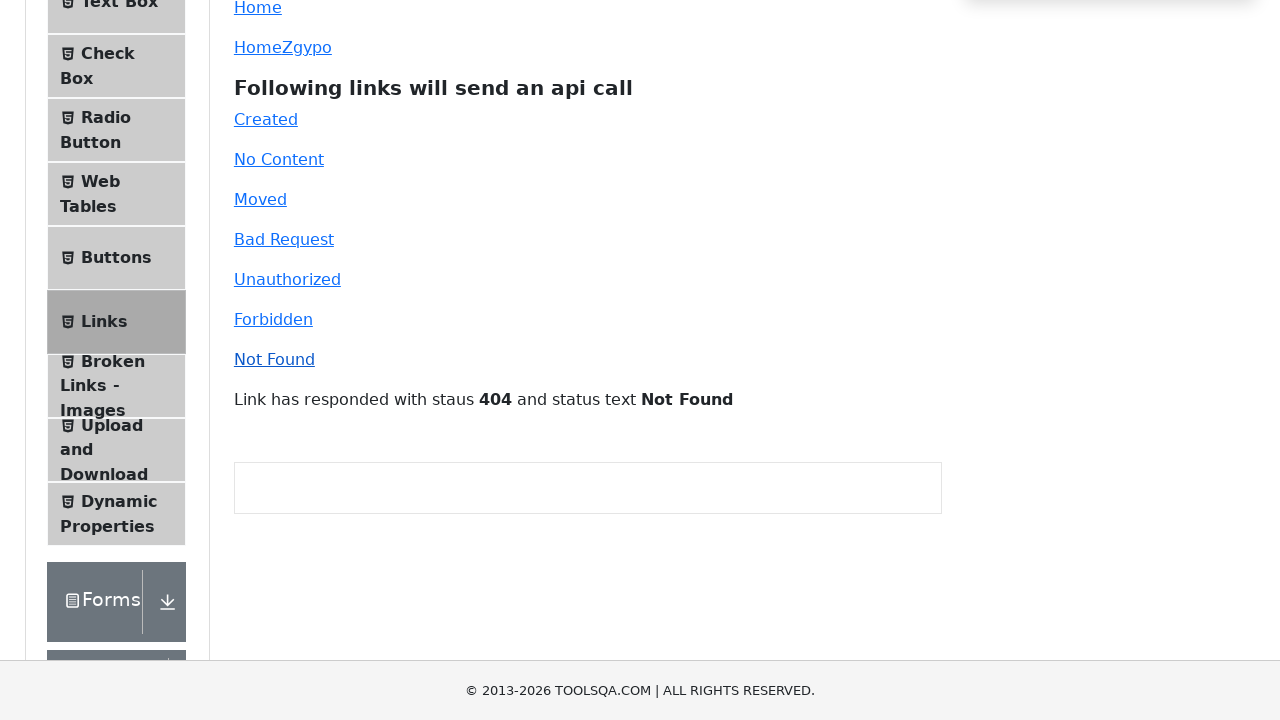